Tests GitHub's advanced search form by filling in search terms (repository name, owner, date filter) and selecting a programming language, then submitting the form to view search results.

Starting URL: https://github.com/search/advanced

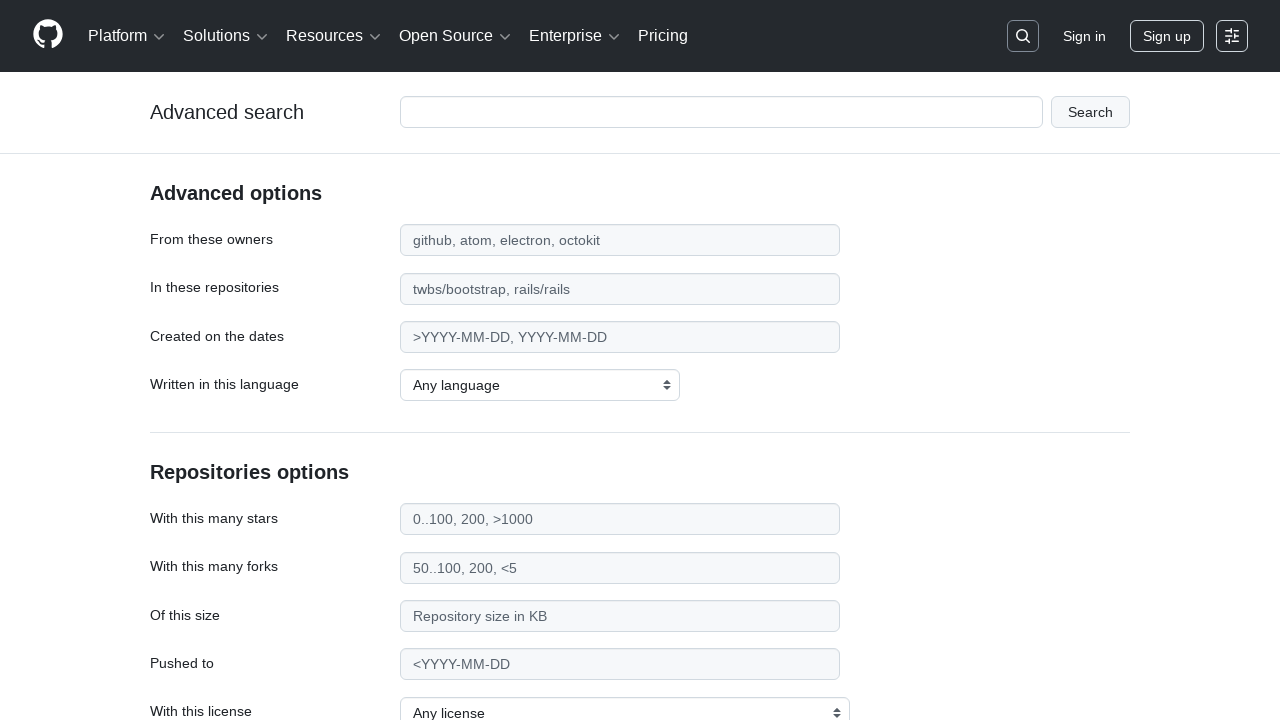

Filled search term field with 'playwright-testing' on #adv_code_search input.js-advanced-search-input
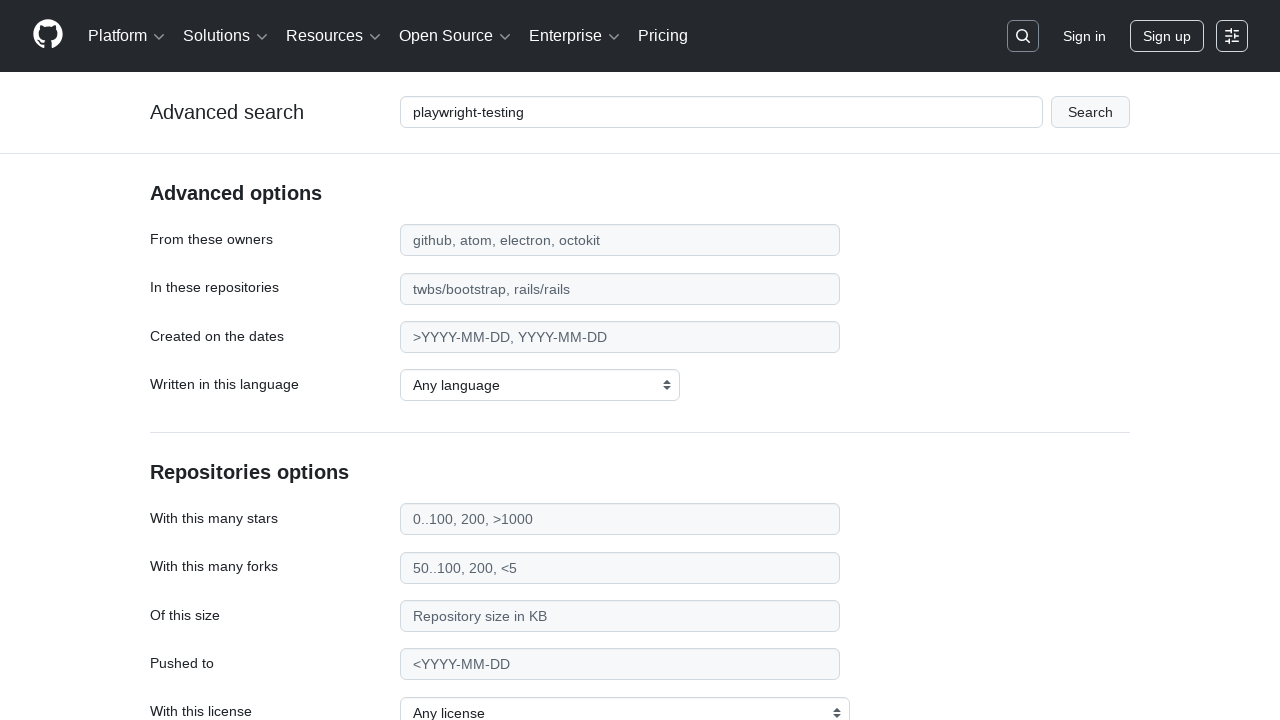

Filled repository owner field with 'microsoft' on #search_from
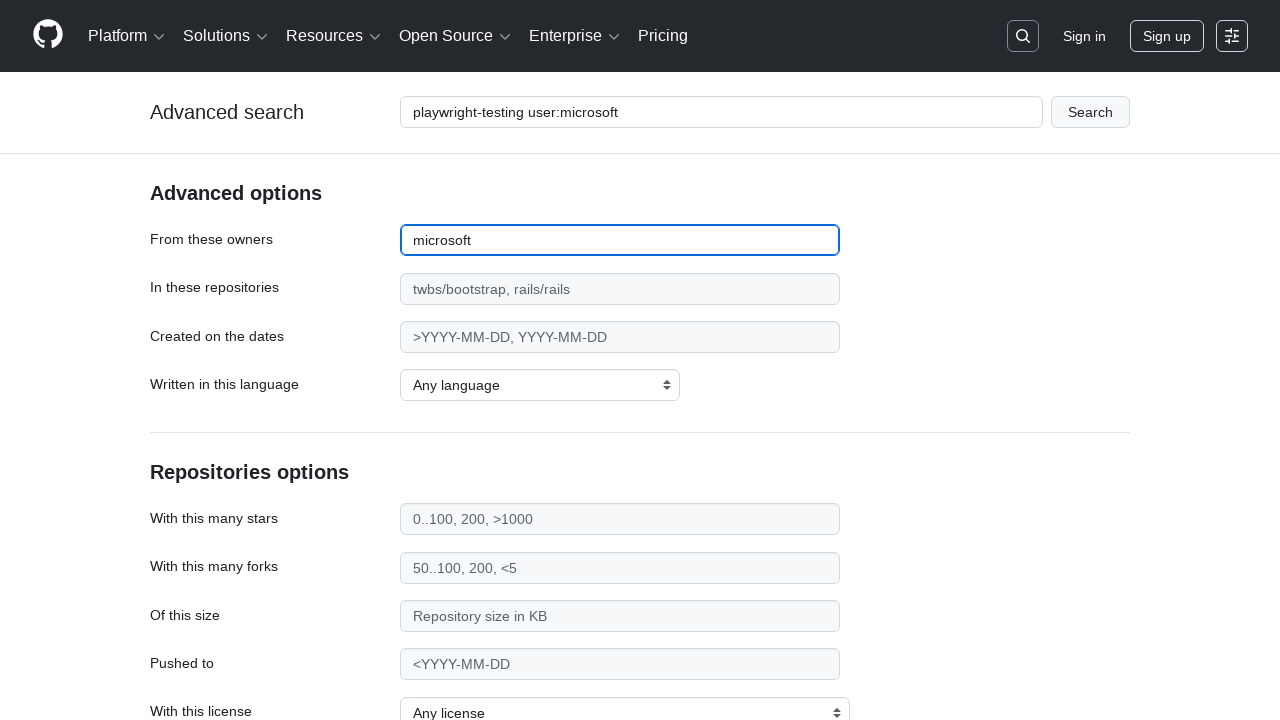

Filled date filter field with '>2020' on #search_date
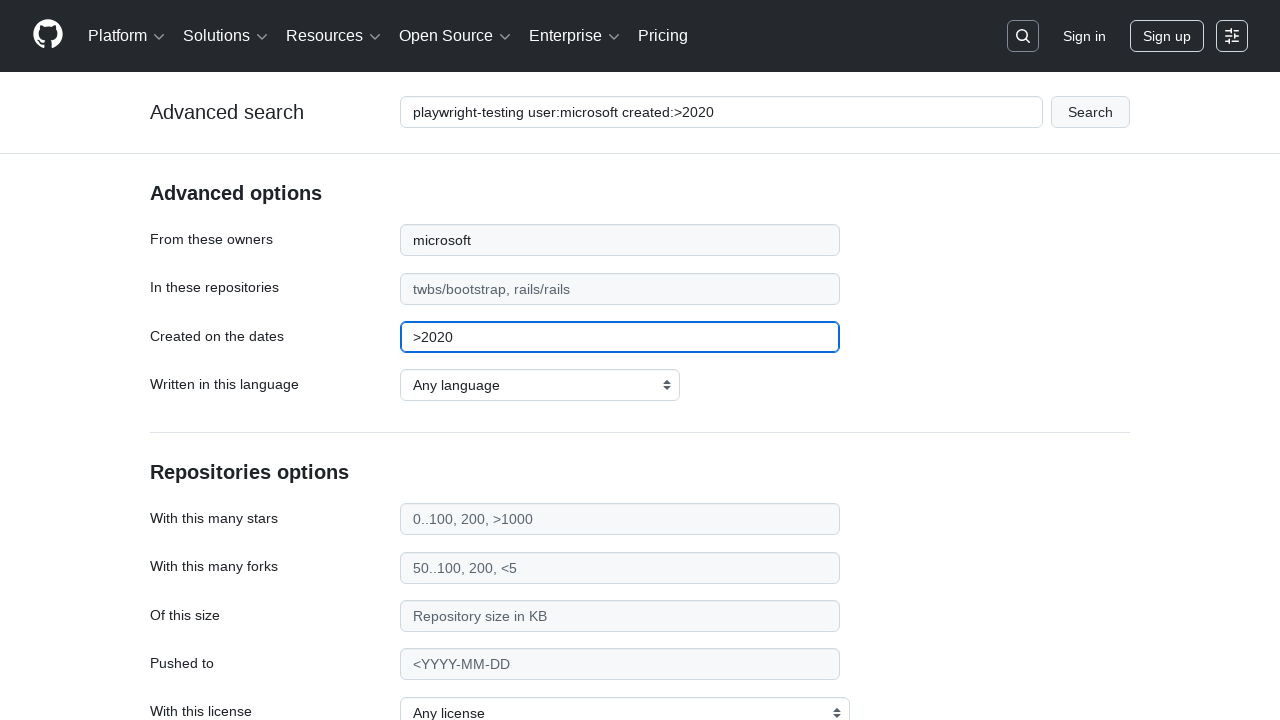

Selected 'TypeScript' from programming language dropdown on select#search_language
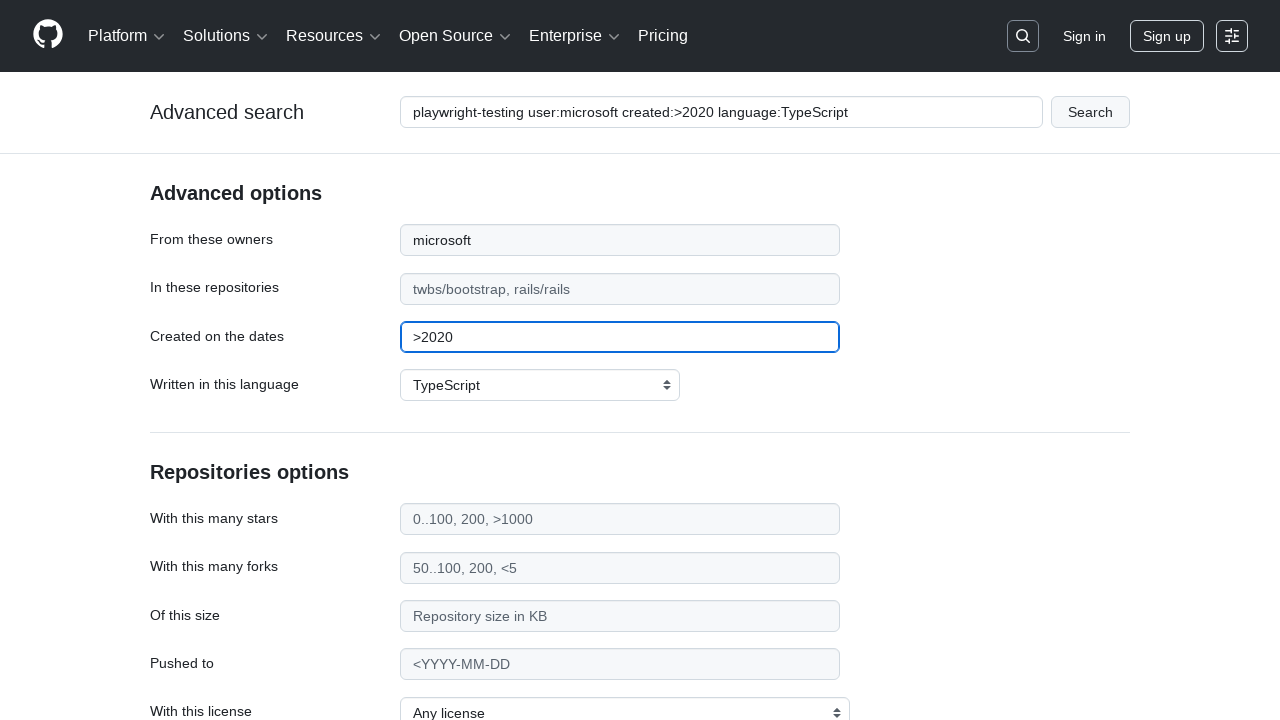

Clicked search form submit button at (1090, 112) on #adv_code_search button[type="submit"]
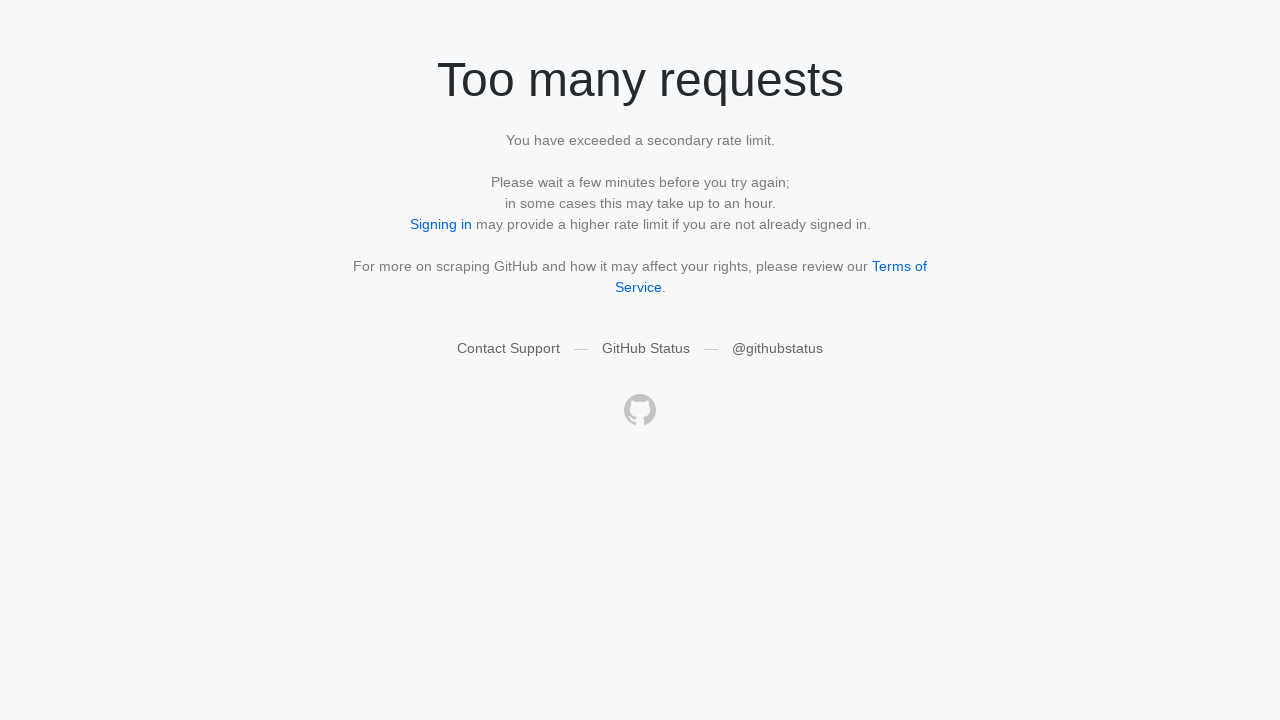

Waited for search results page to load completely
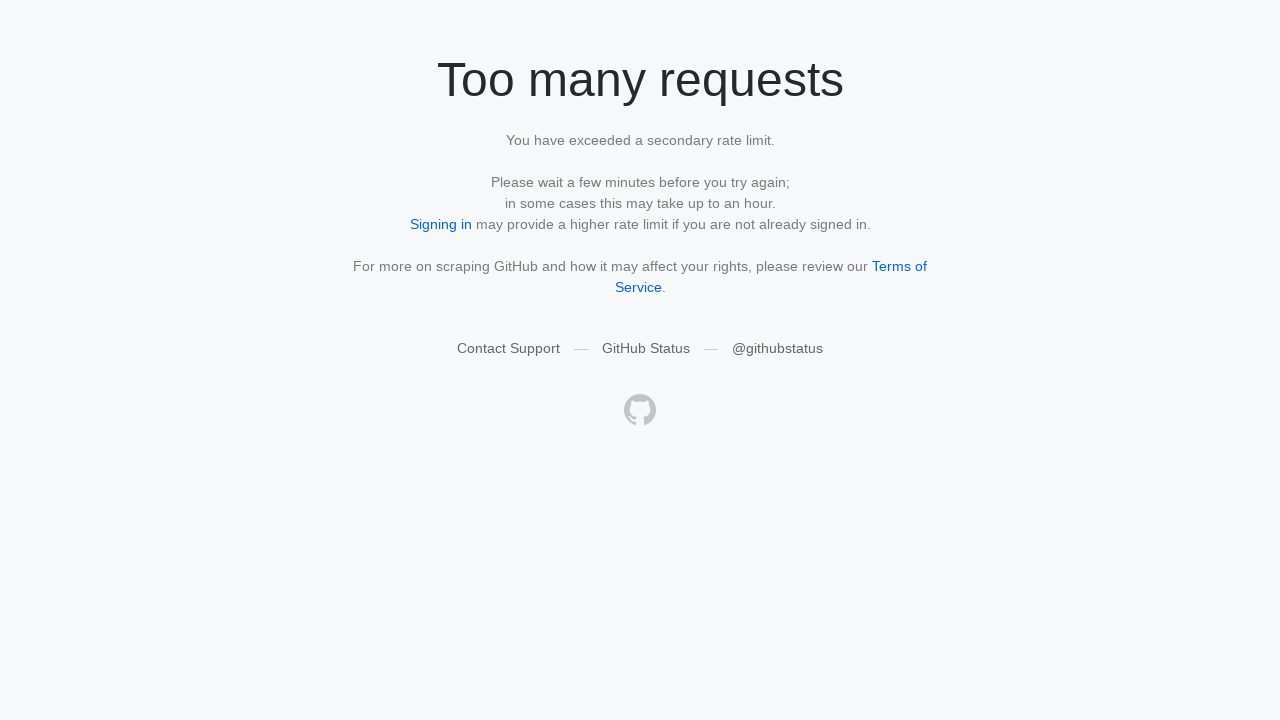

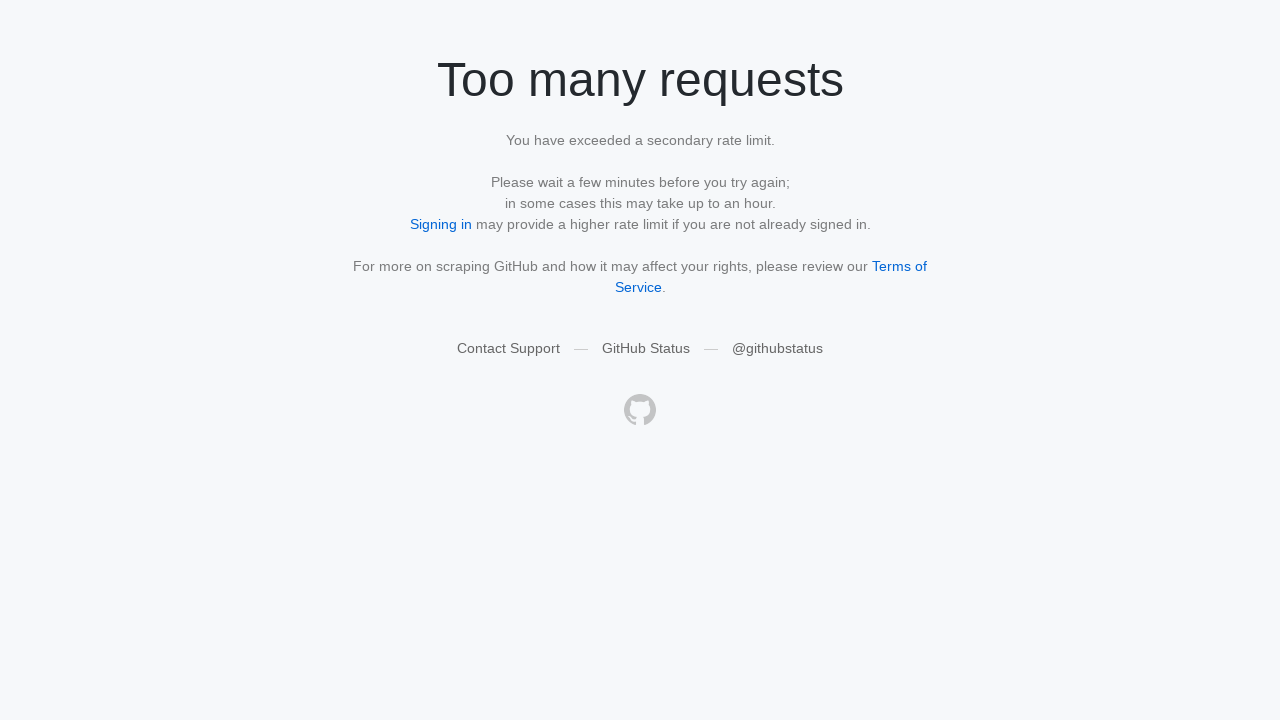